Navigates to Mars news page and verifies that news content elements are present and loaded

Starting URL: https://data-class-mars.s3.amazonaws.com/Mars/index.html

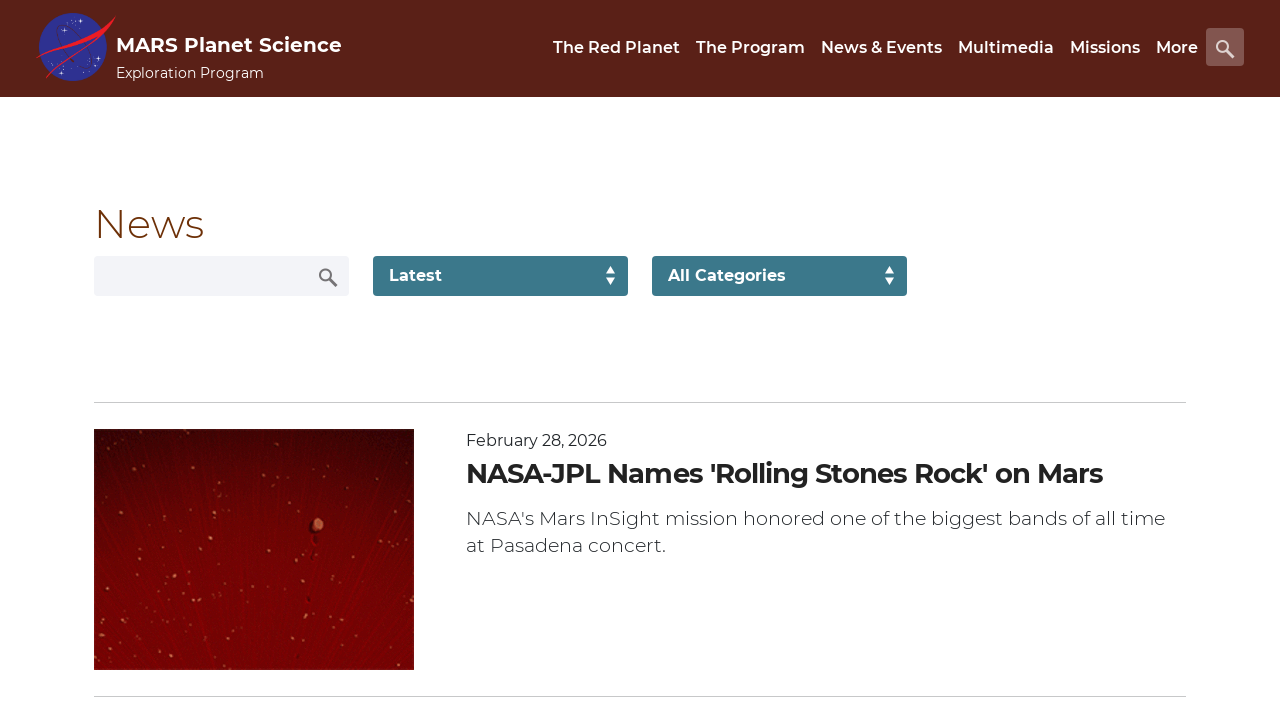

Waited for news list content to load
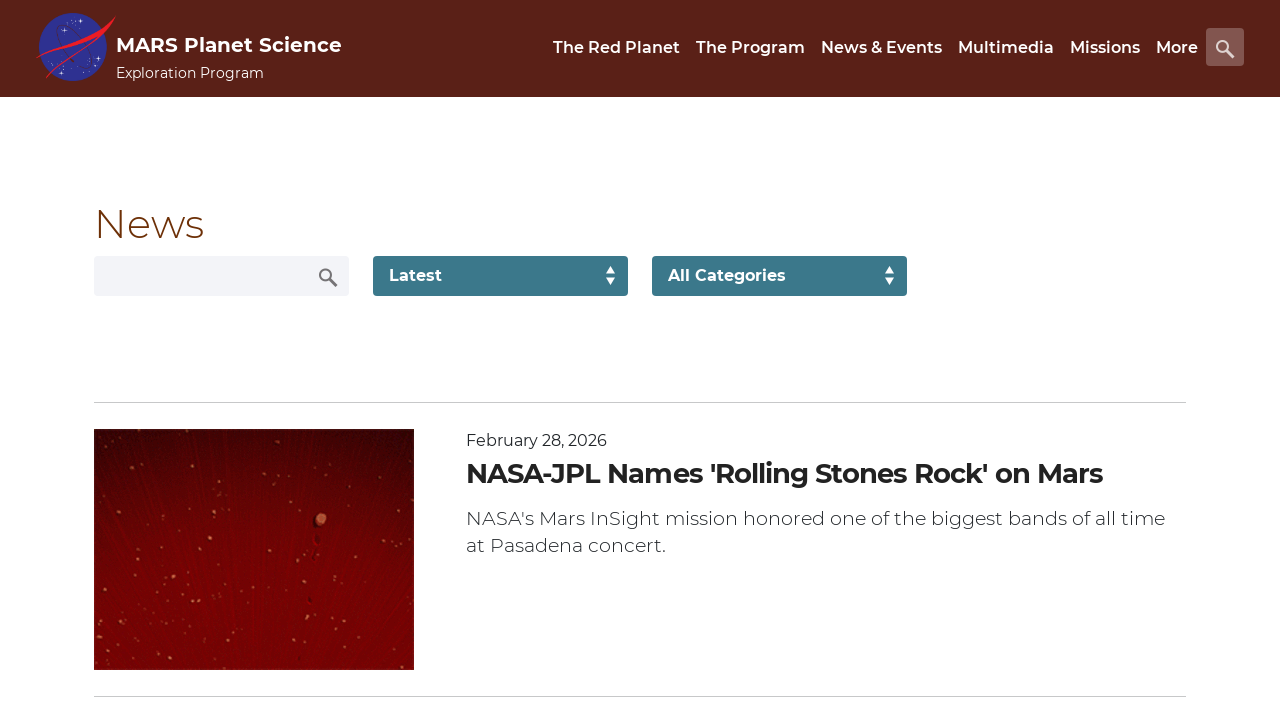

Verified news title element is present
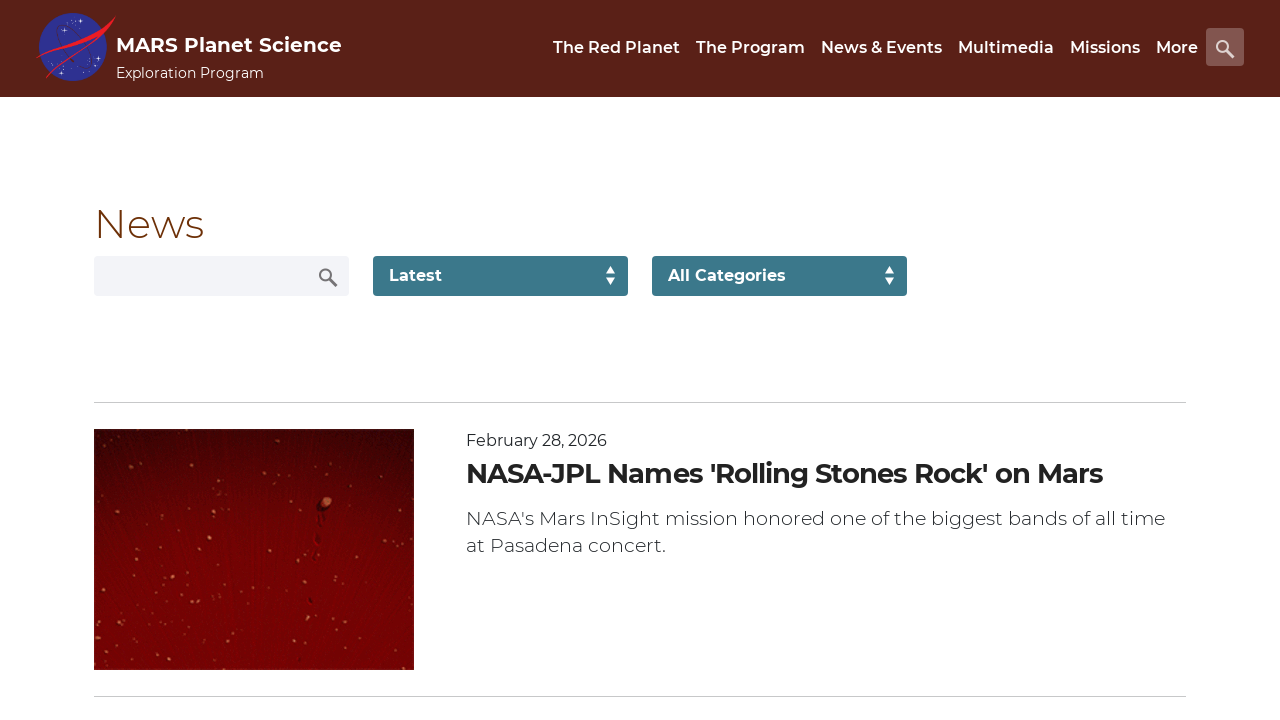

Verified article teaser element is present
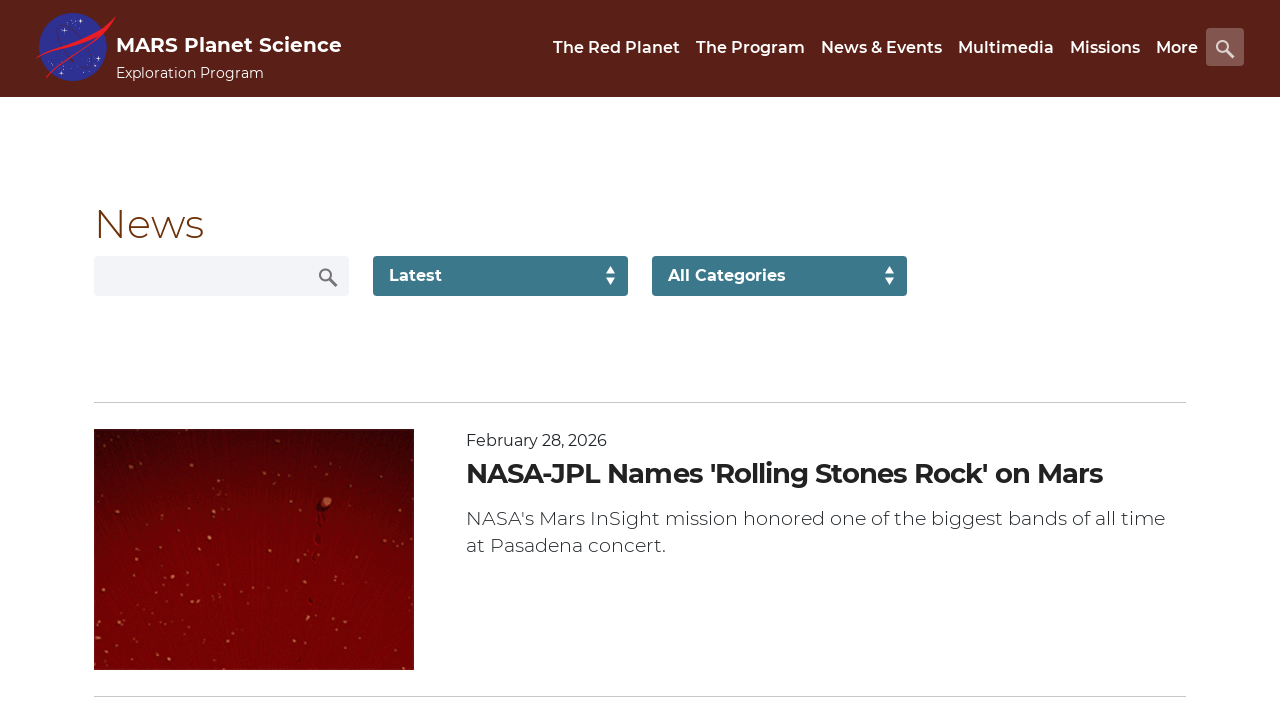

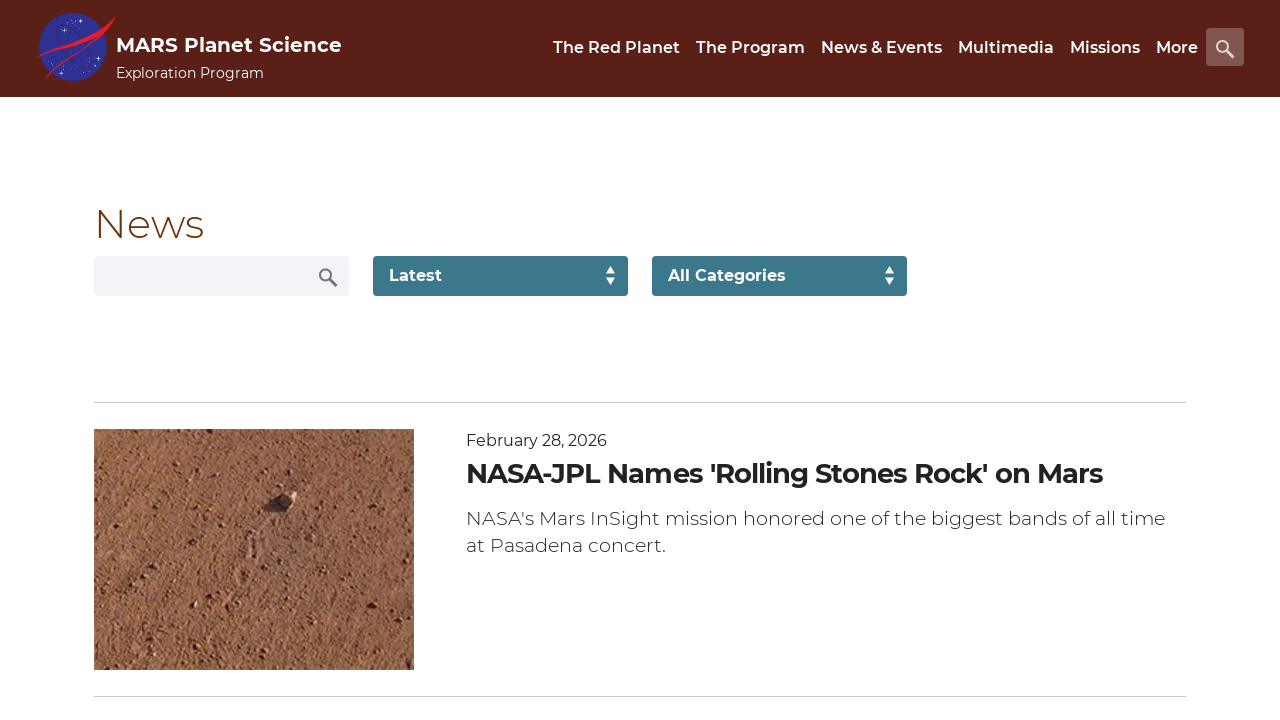